Tests a math form by reading a value from the page, calculating a mathematical formula (log of absolute value of 12*sin(x)), filling in the answer, checking a robot checkbox, selecting a radio button, and submitting the form.

Starting URL: http://suninjuly.github.io/math.html

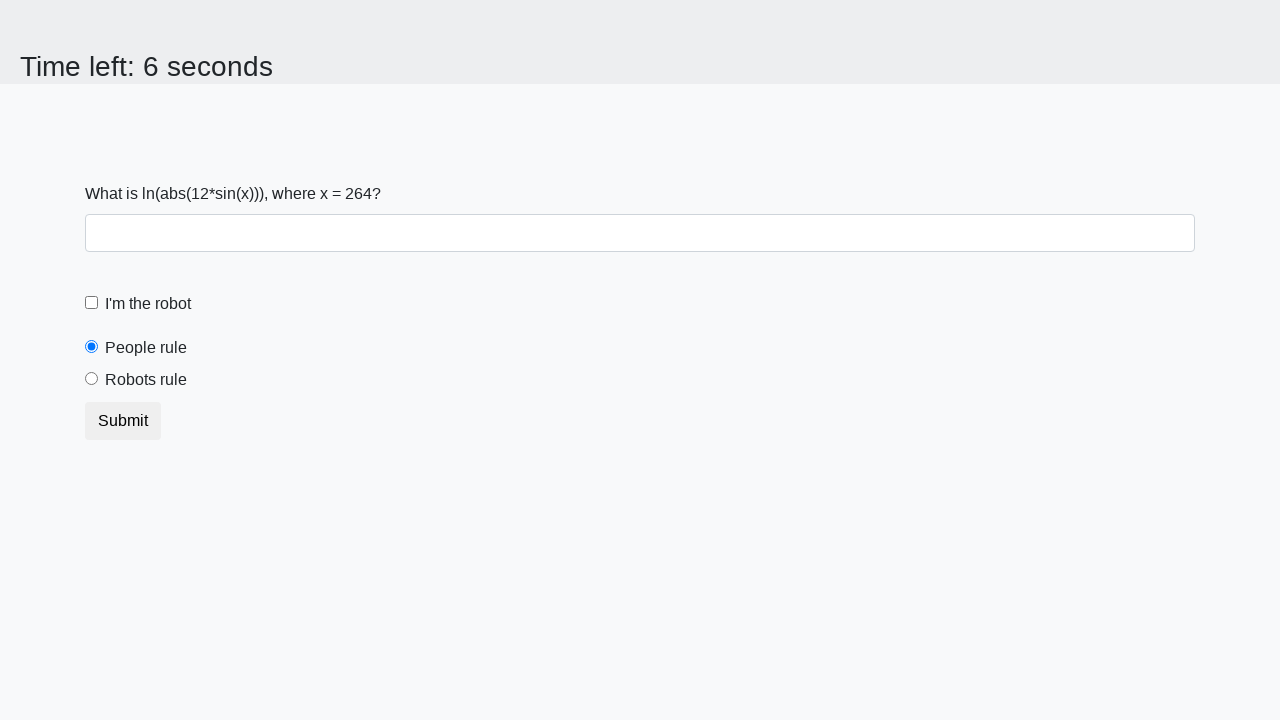

Retrieved x value from page element
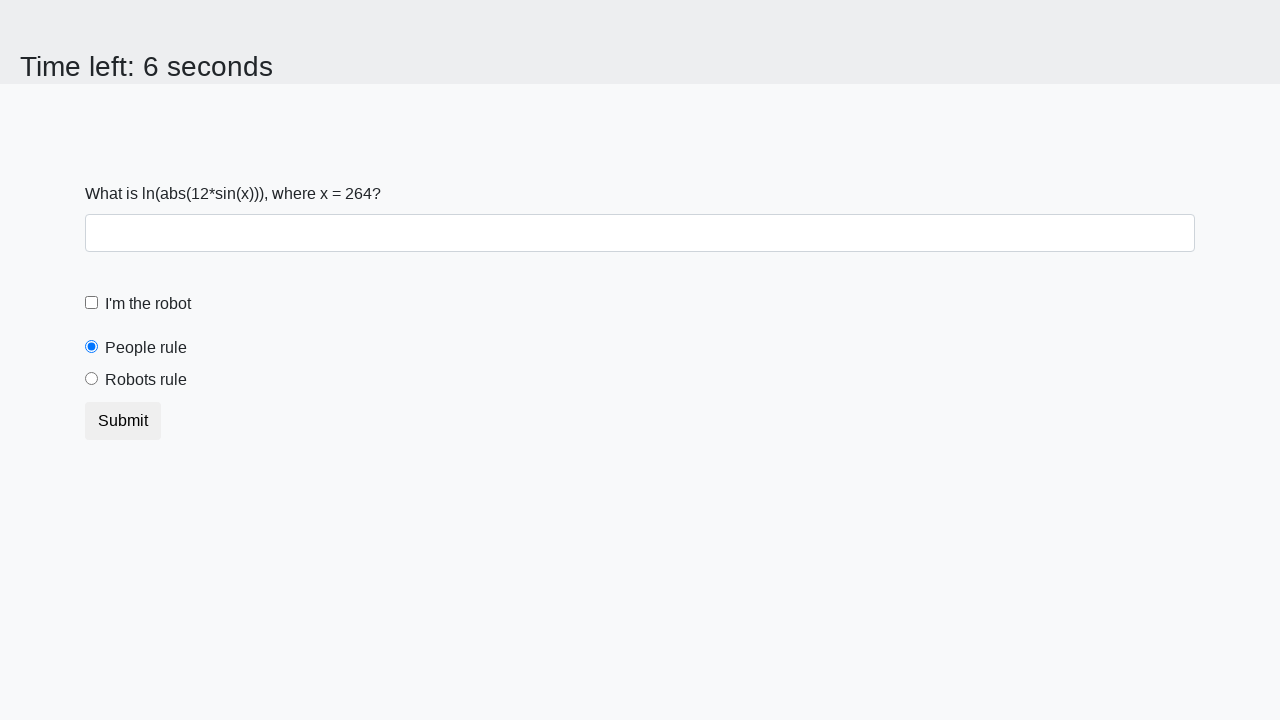

Calculated formula result: log(abs(12*sin(264))) = 0.2407554160968288
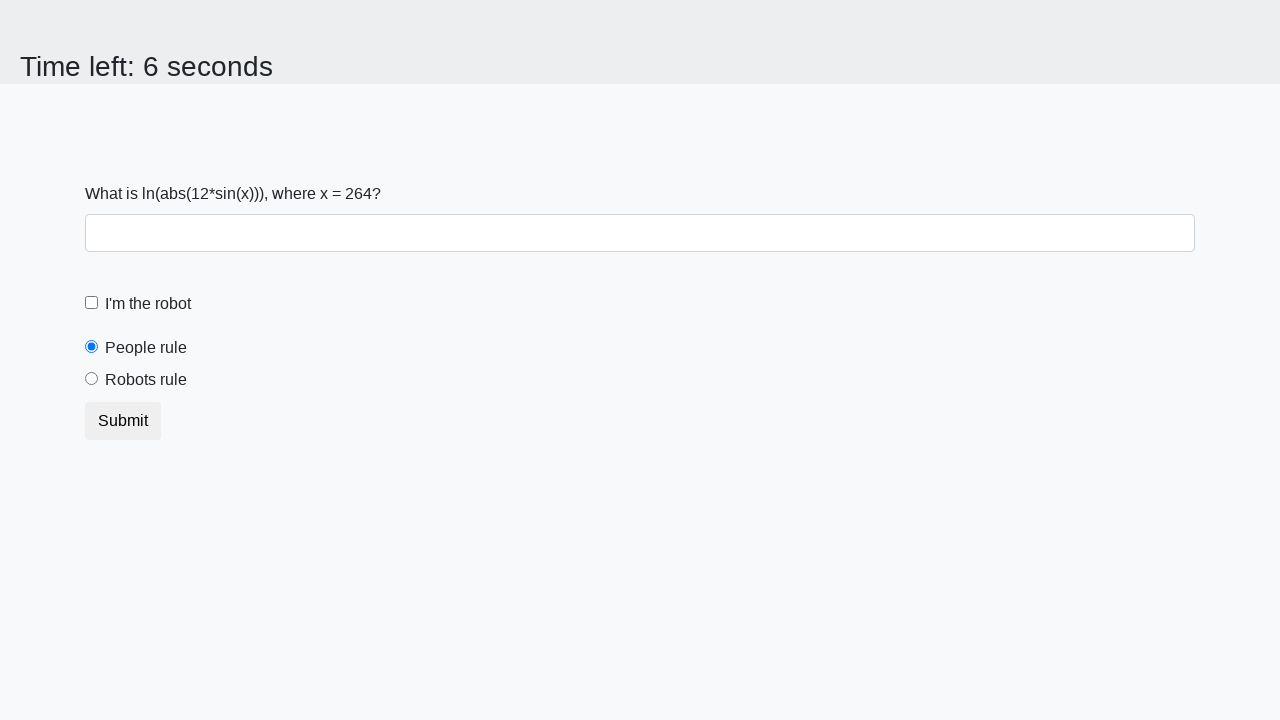

Filled in calculated answer in form on #answer
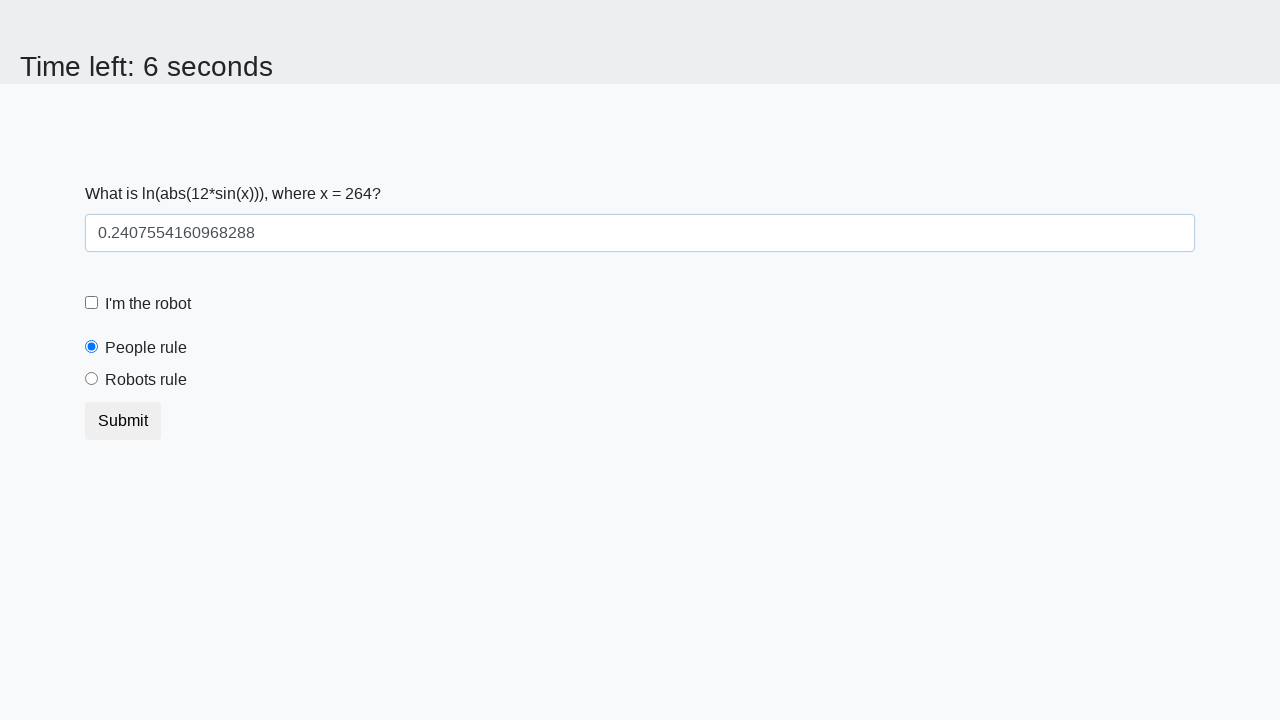

Checked the robot checkbox at (92, 303) on #robotCheckbox
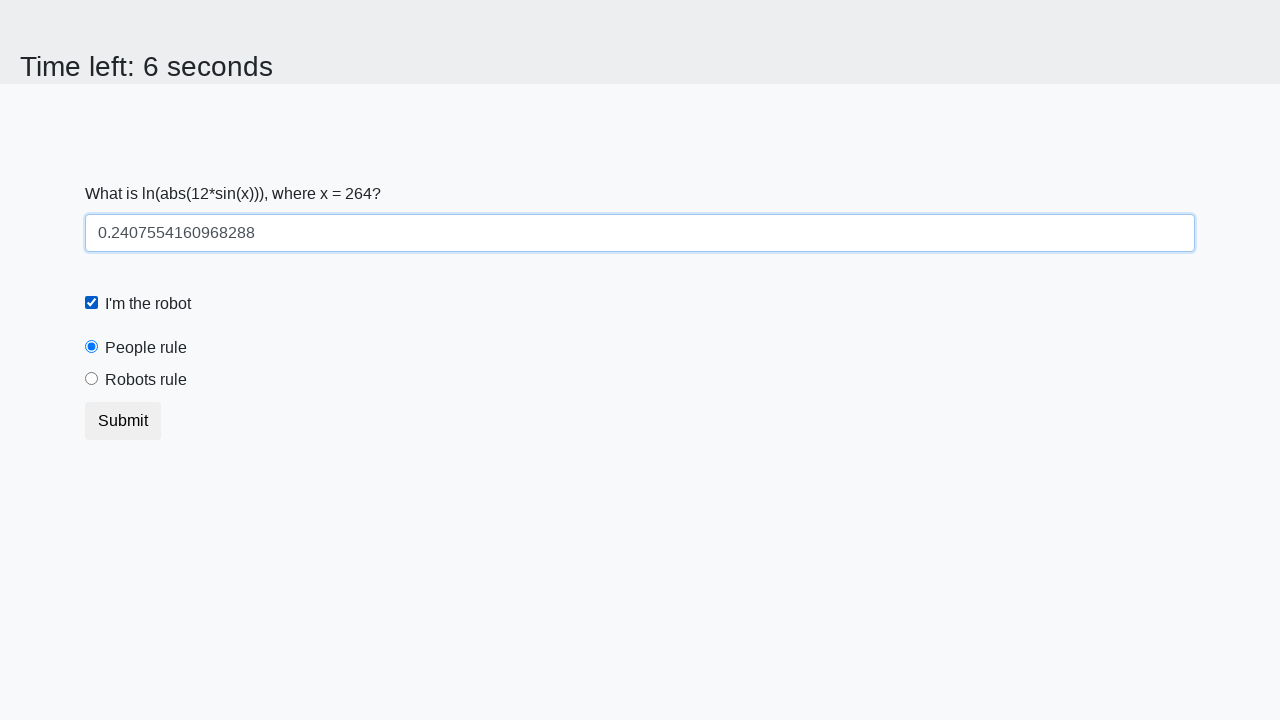

Selected the robots radio button at (92, 379) on [value='robots']
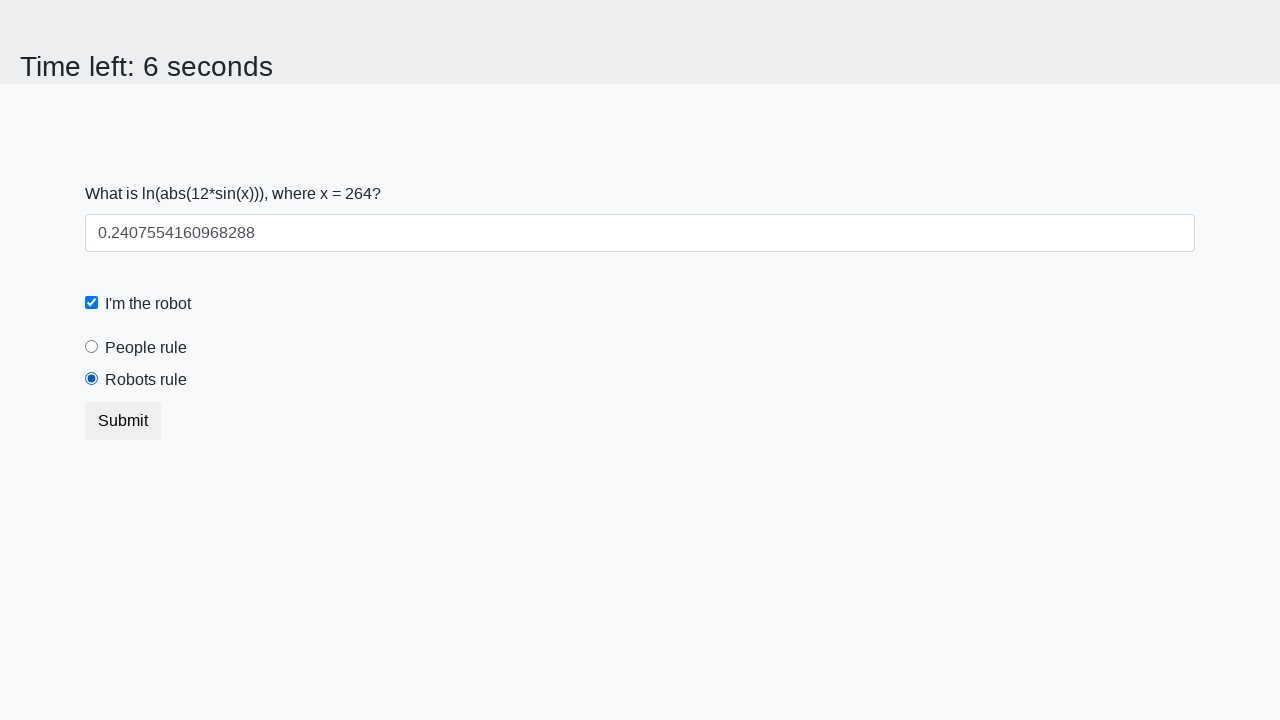

Clicked submit button to submit form at (123, 421) on .btn
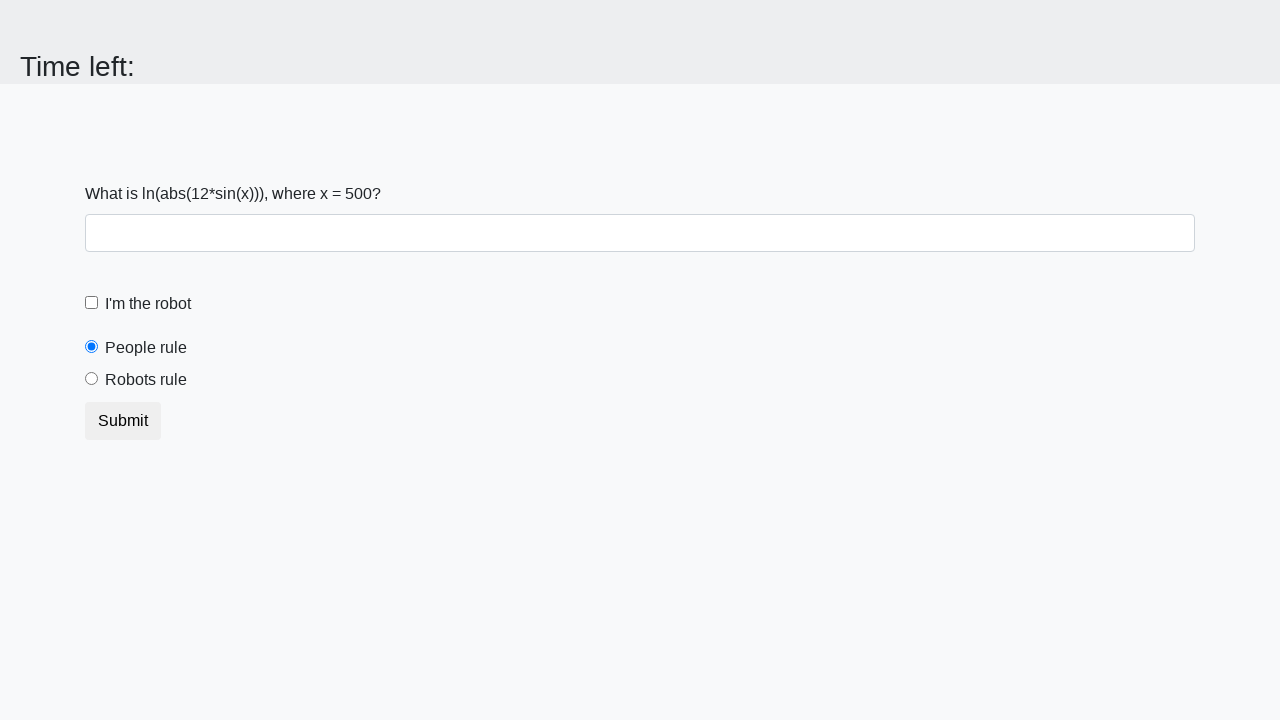

Waited for page to process form submission
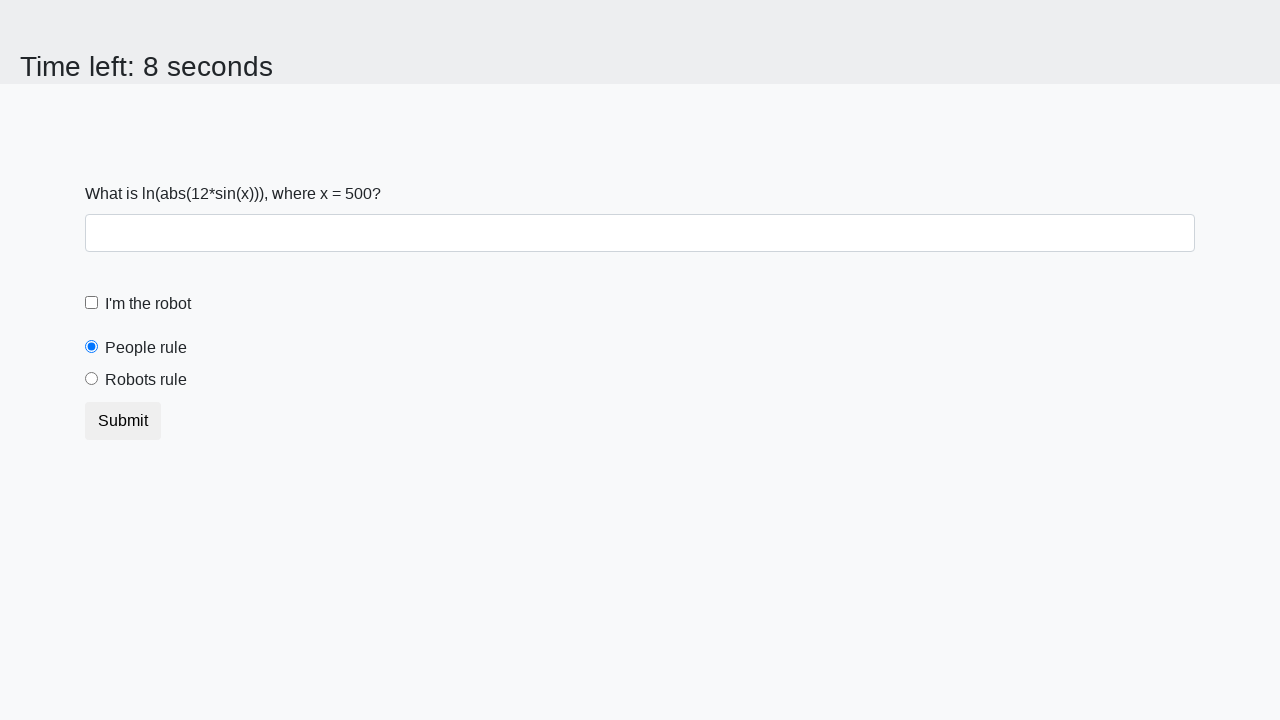

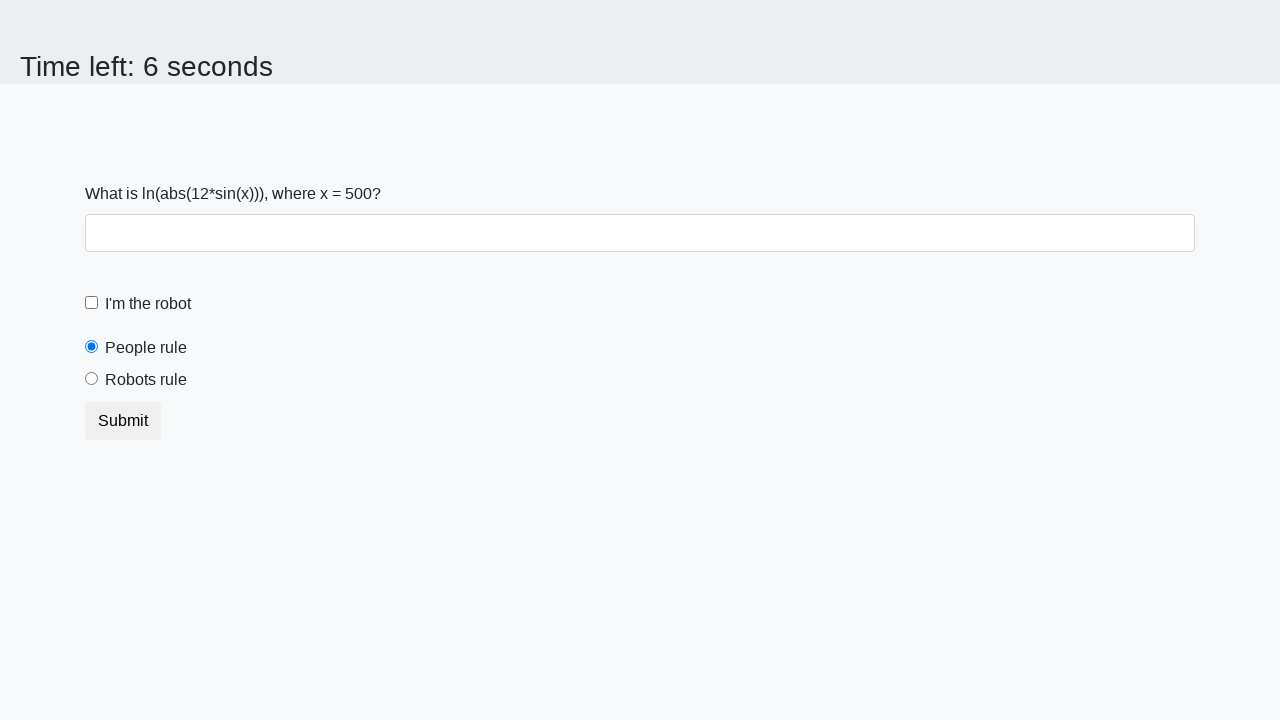